Tests the forgotten password flow by navigating from homepage to login page, clicking the forgotten password link, and submitting an email to request a password reset.

Starting URL: http://zero.webappsecurity.com/

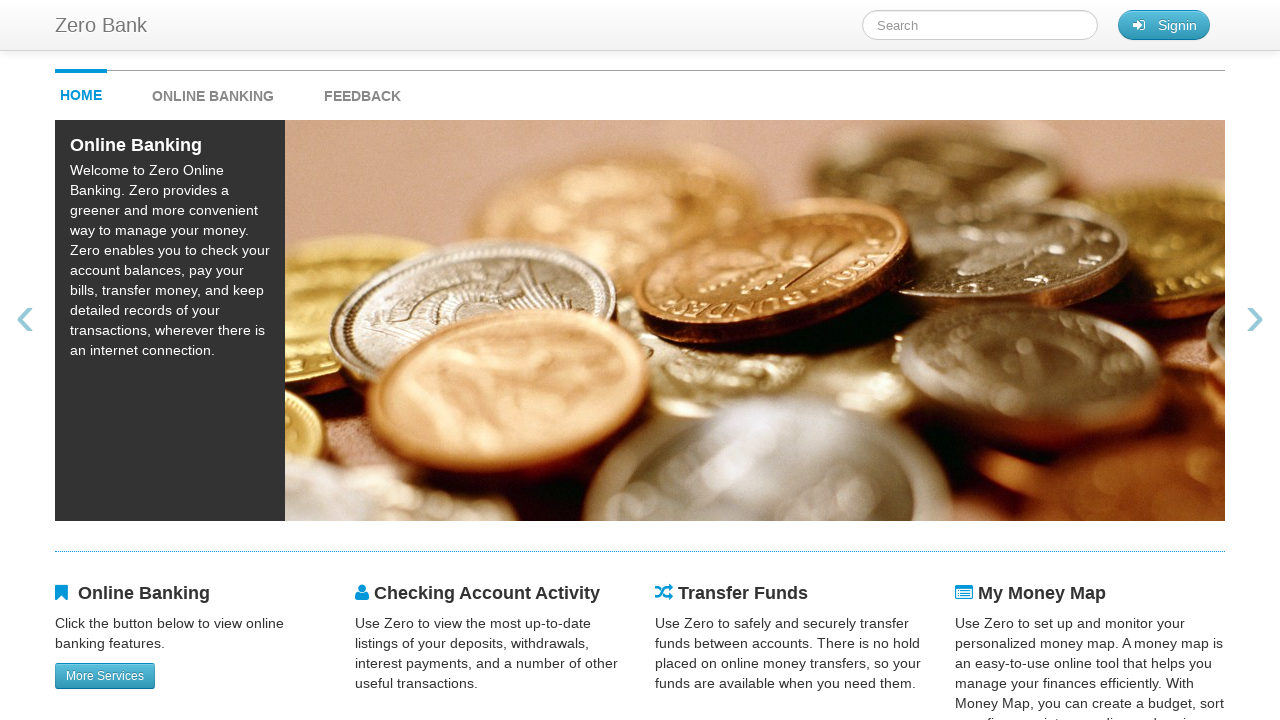

Sign in button is visible on homepage
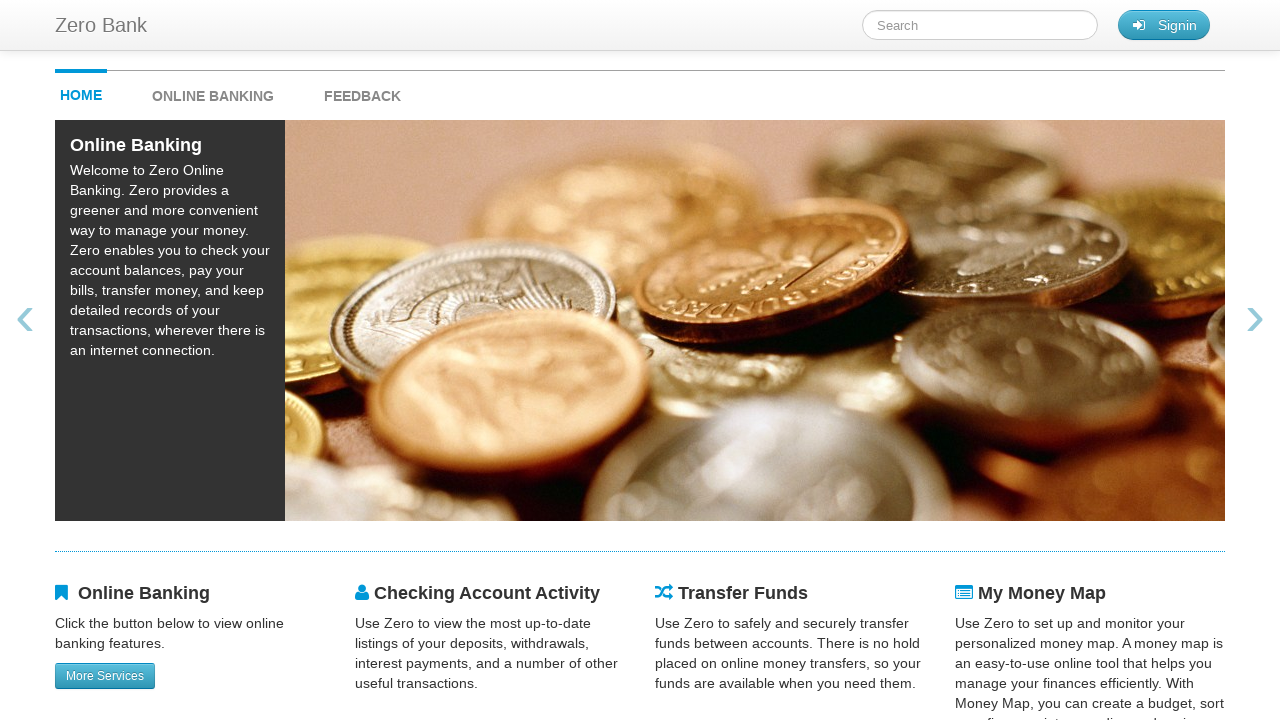

Clicked sign in button to navigate to login page at (1164, 25) on #signin_button
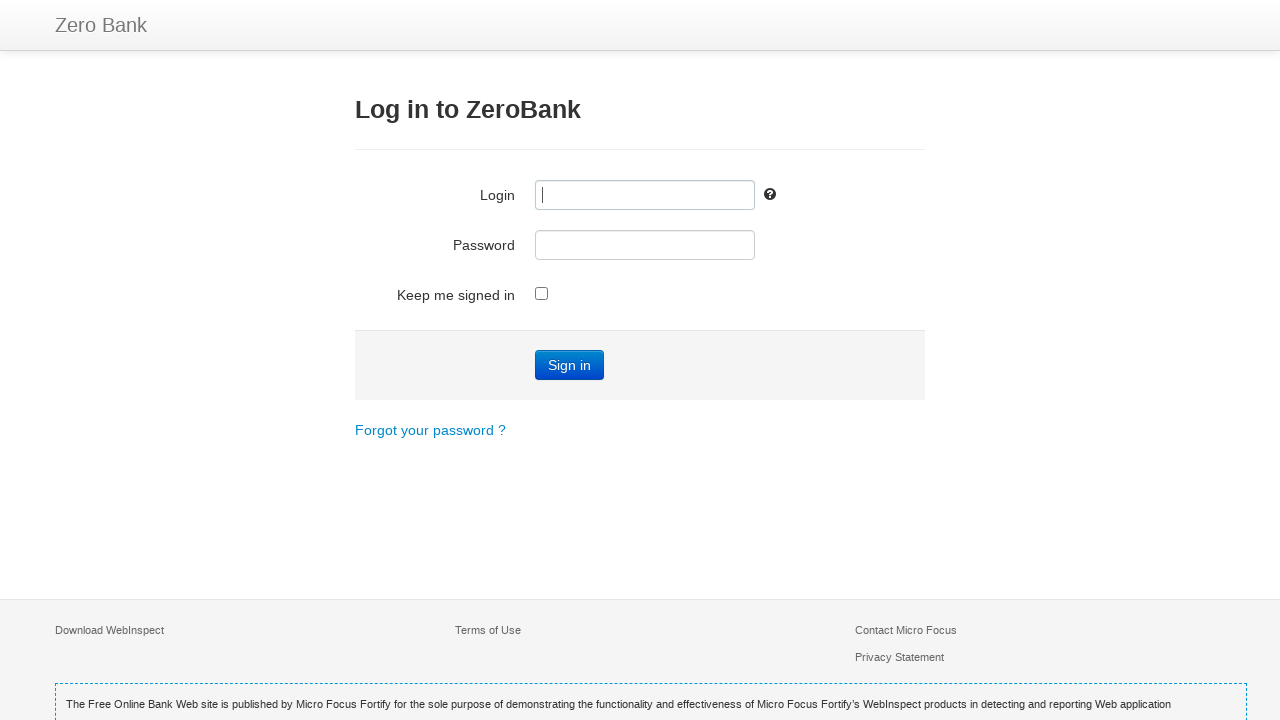

Forgot your password link is visible on login page
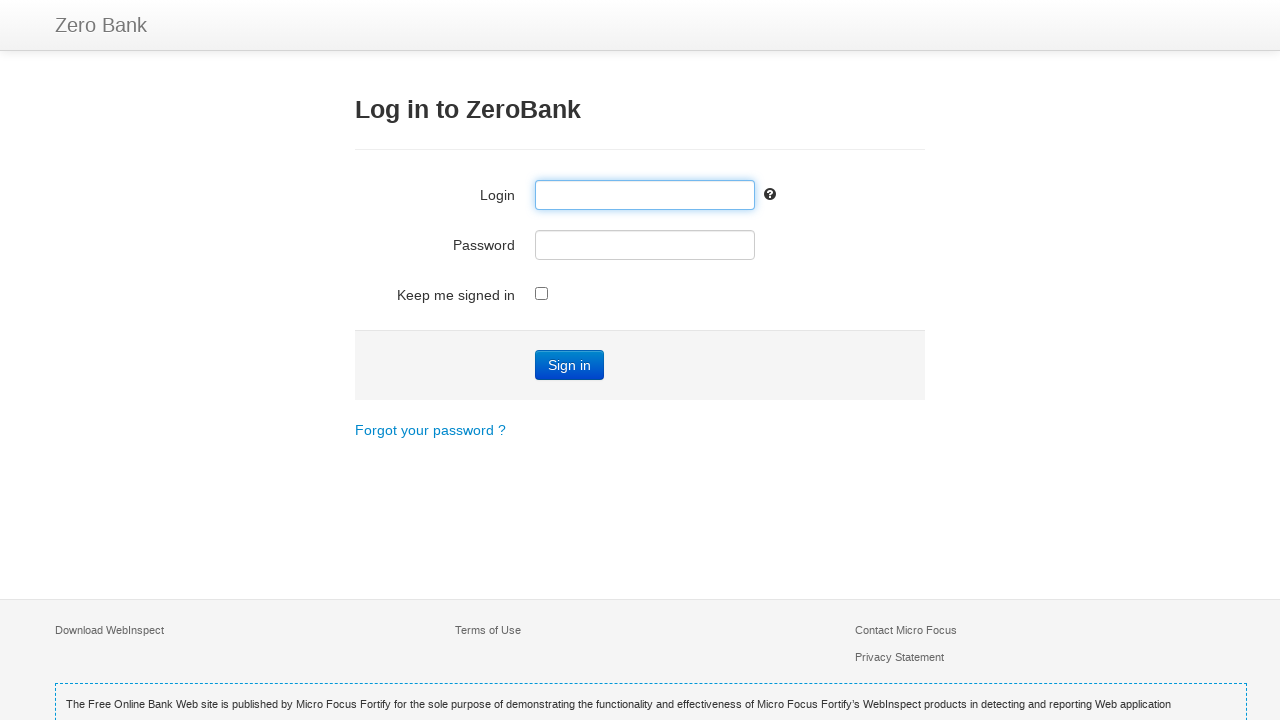

Clicked forgotten password link at (430, 430) on text=Forgot your password ?
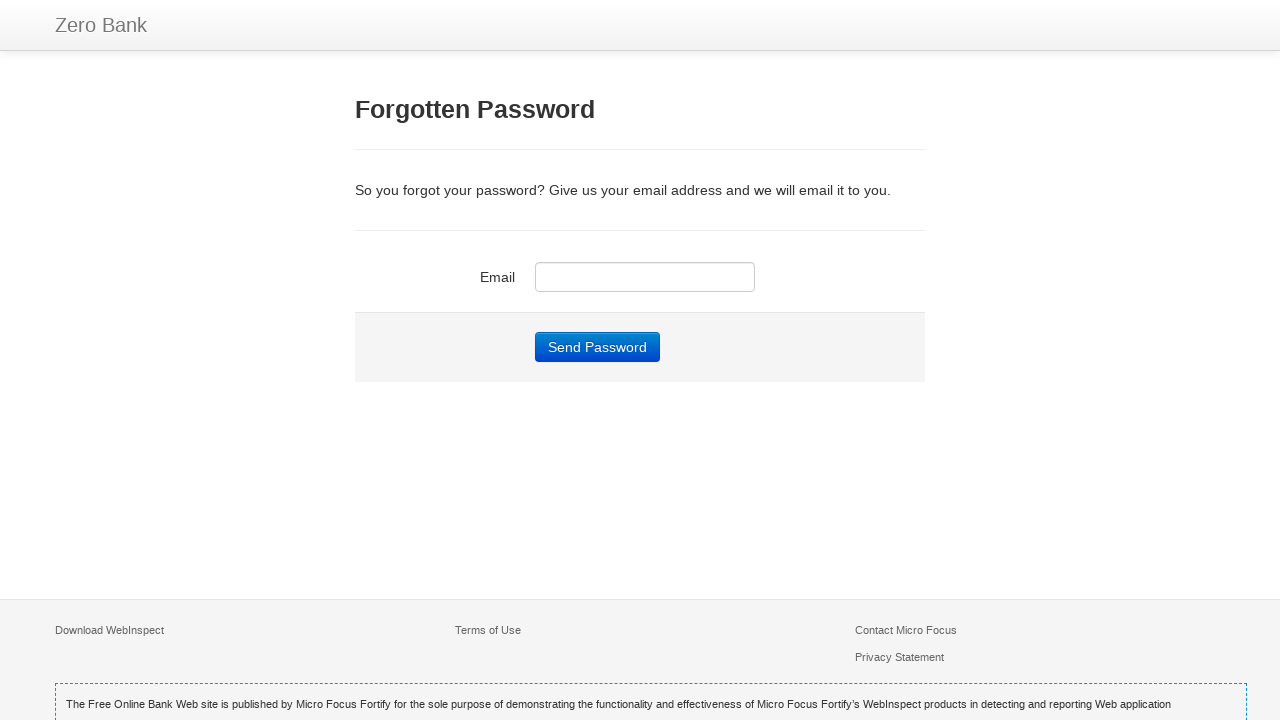

Forgotten Password page loaded with heading visible
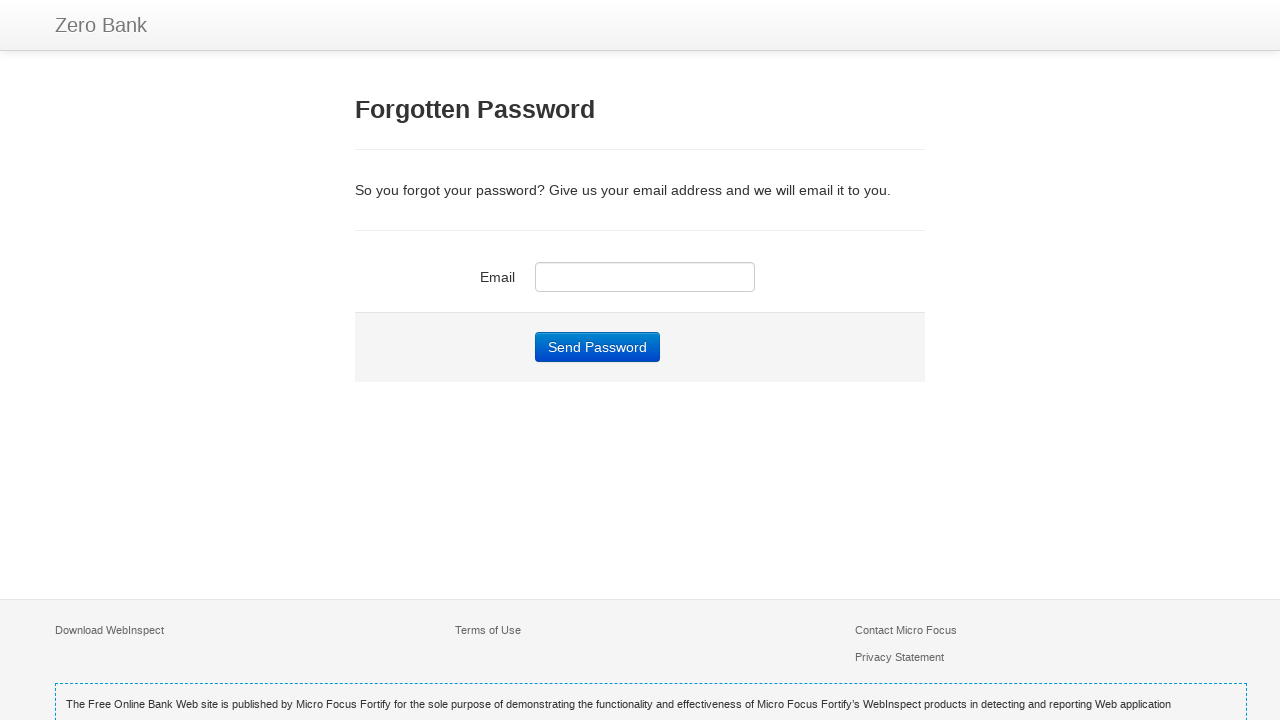

Email input field is visible on forgotten password page
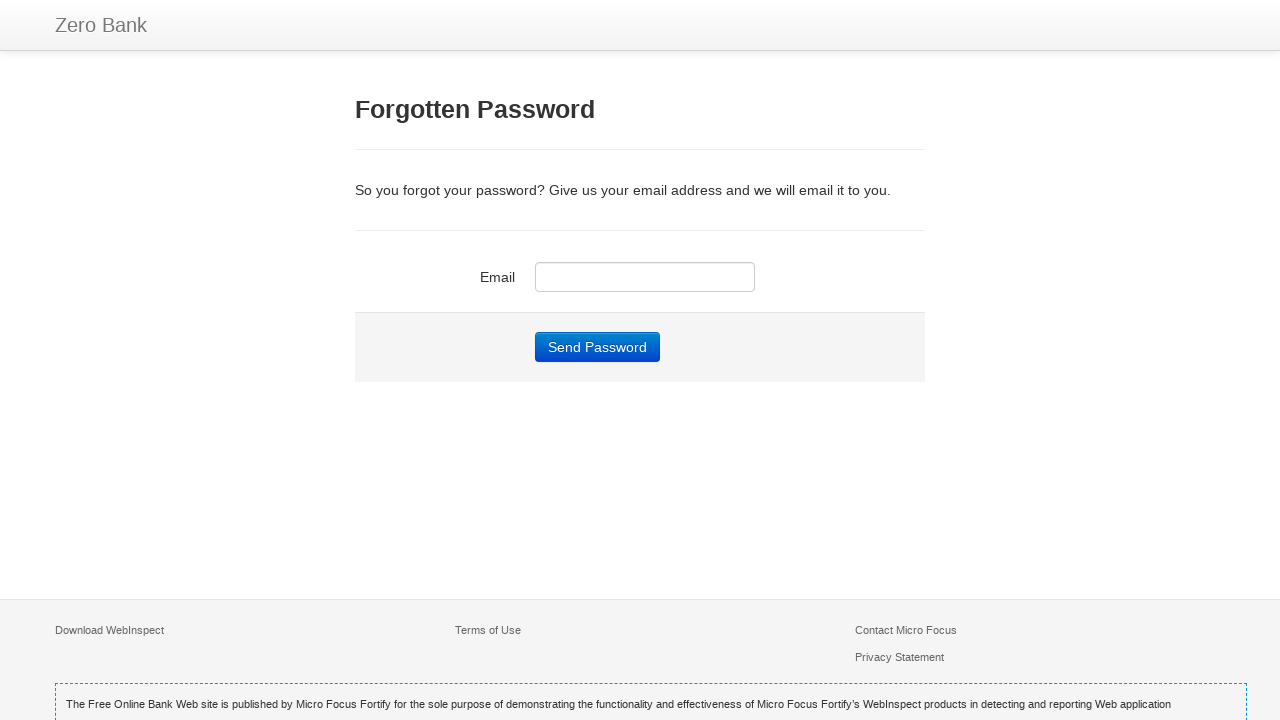

Filled email field with testrecover847@example.com on #user_email
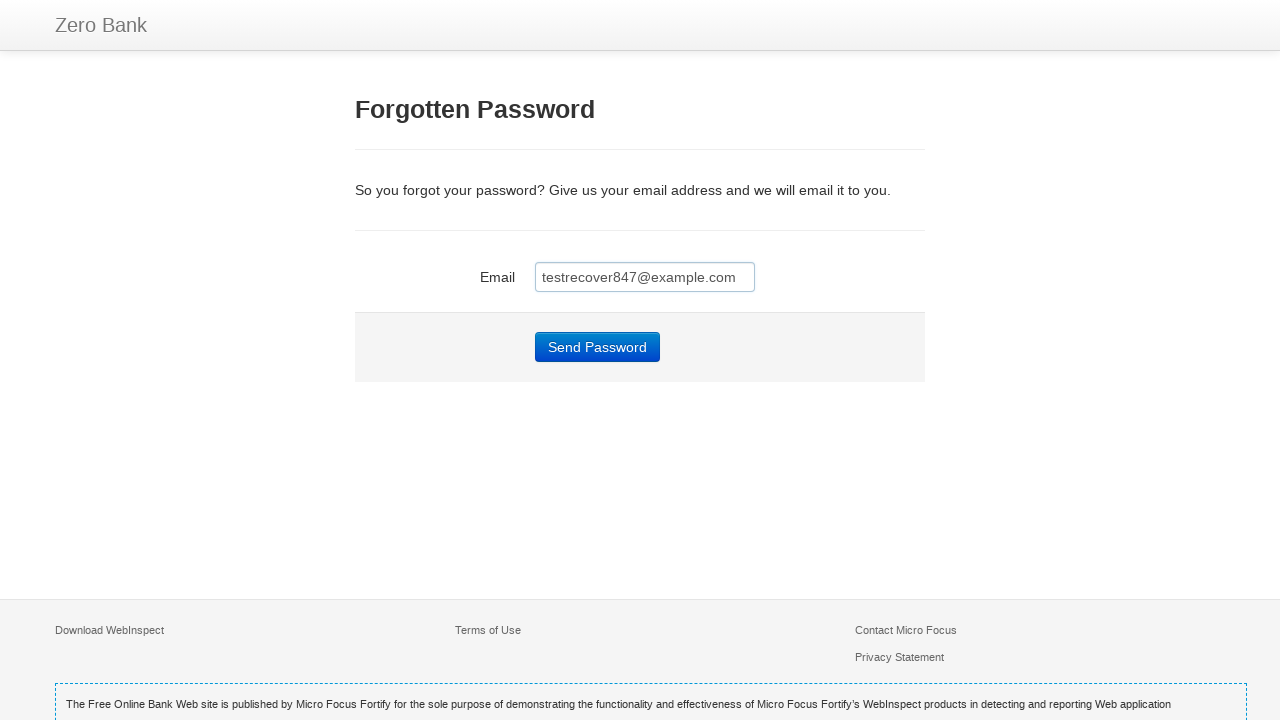

Clicked primary button to submit password reset request at (598, 347) on input.btn-primary
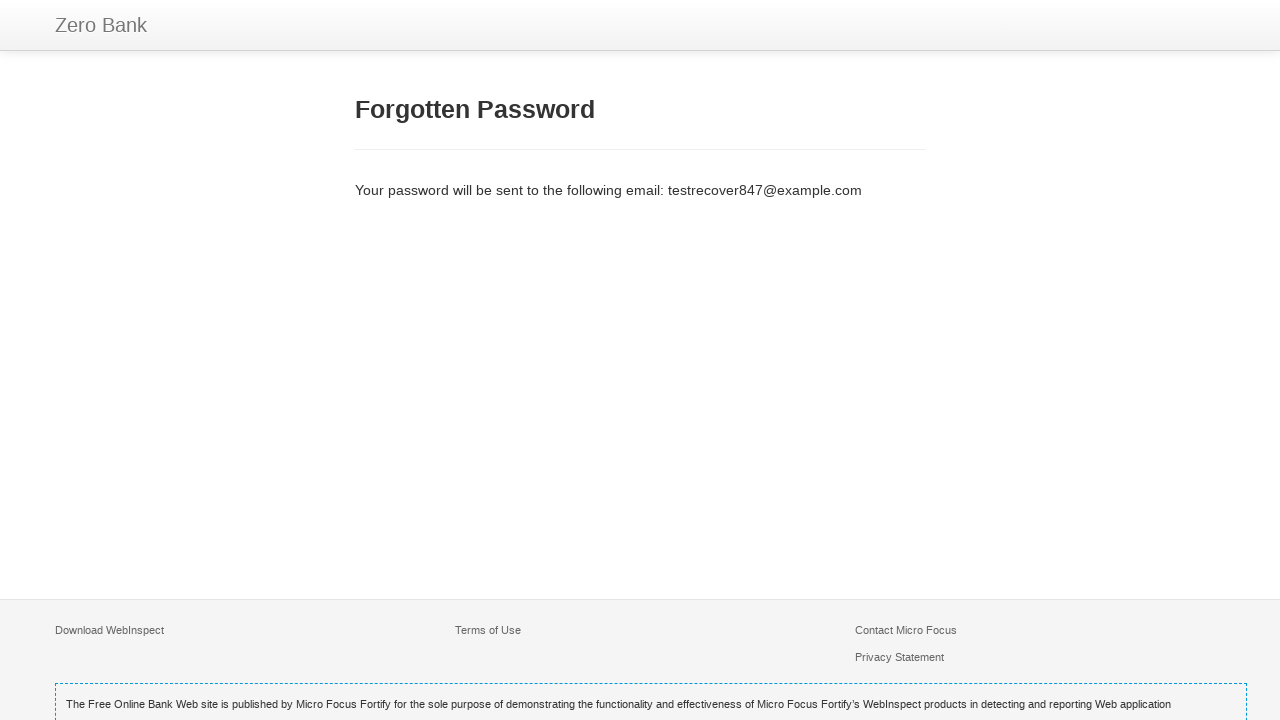

Password reset confirmation message displayed
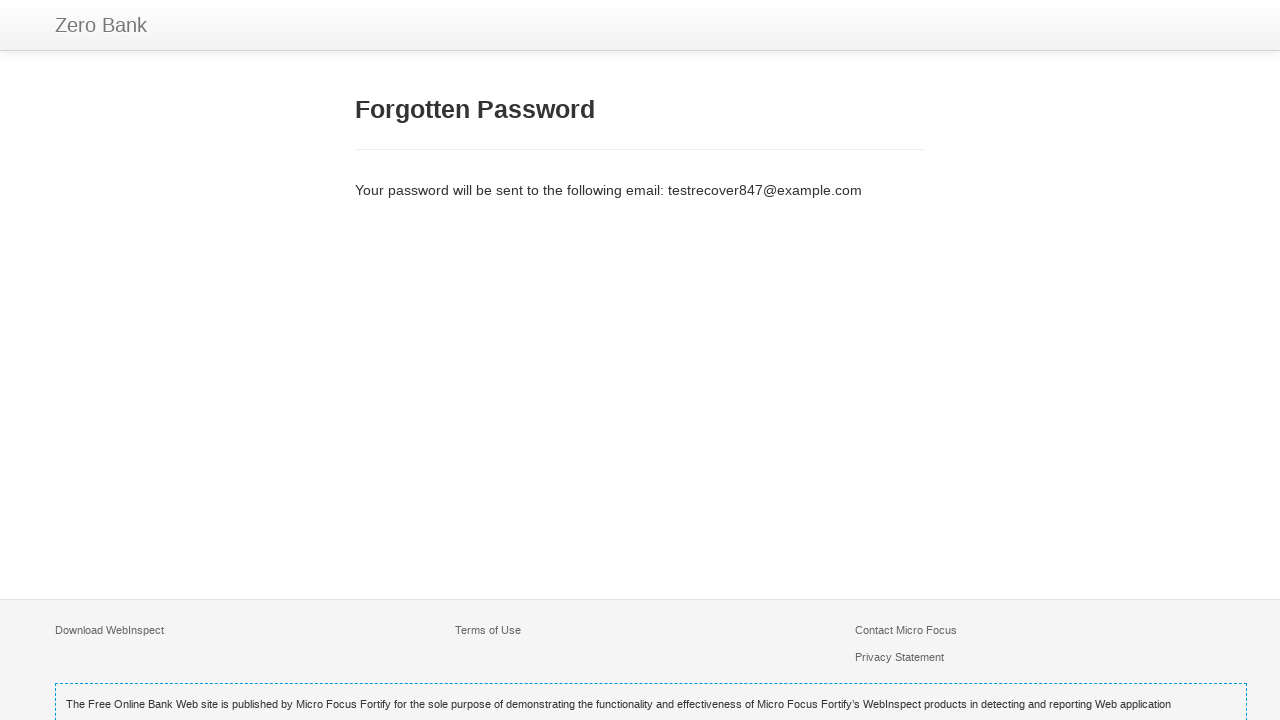

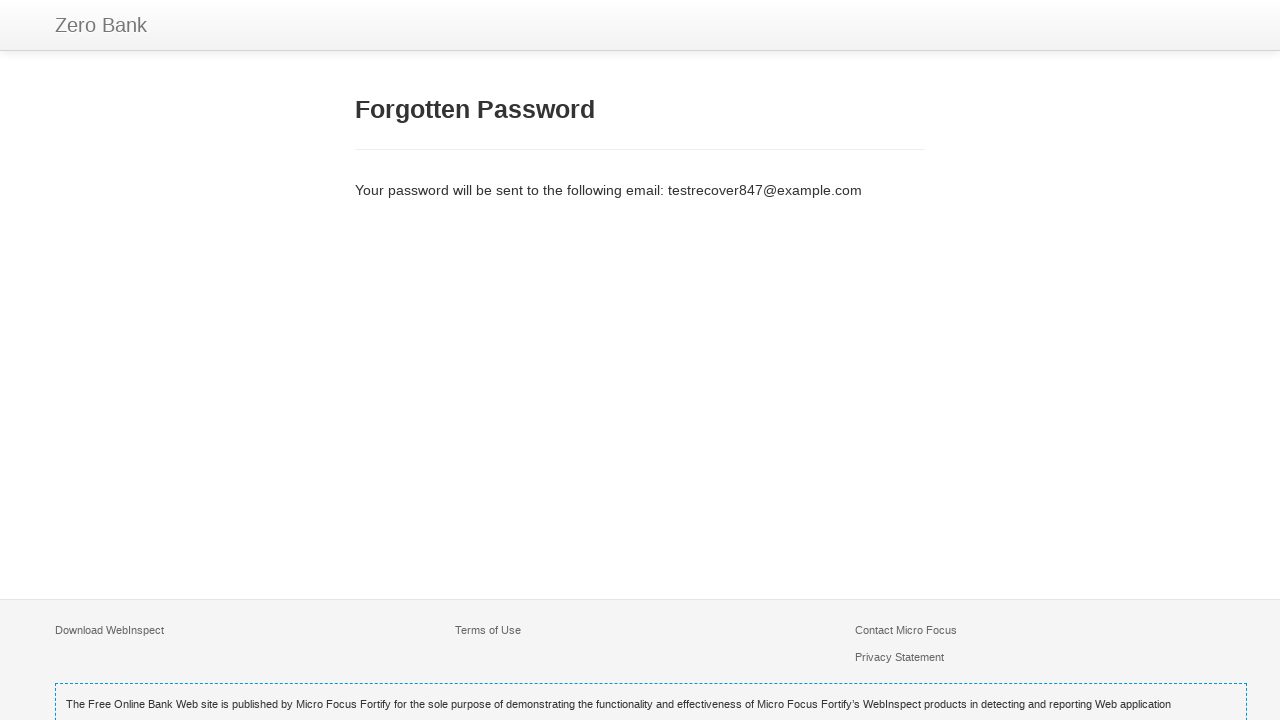